Tests JavaScript confirm dialog by clicking confirm button and dismissing it

Starting URL: https://the-internet.herokuapp.com/javascript_alerts

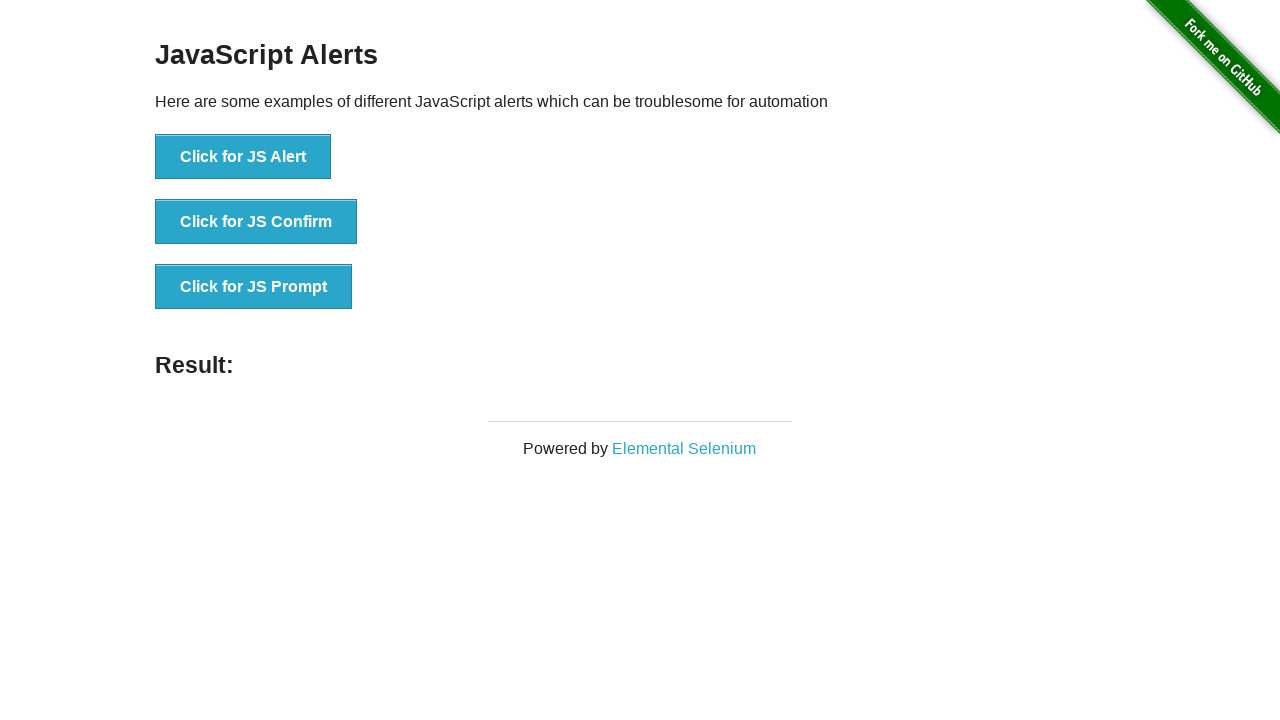

Set up dialog handler to dismiss confirm dialogs
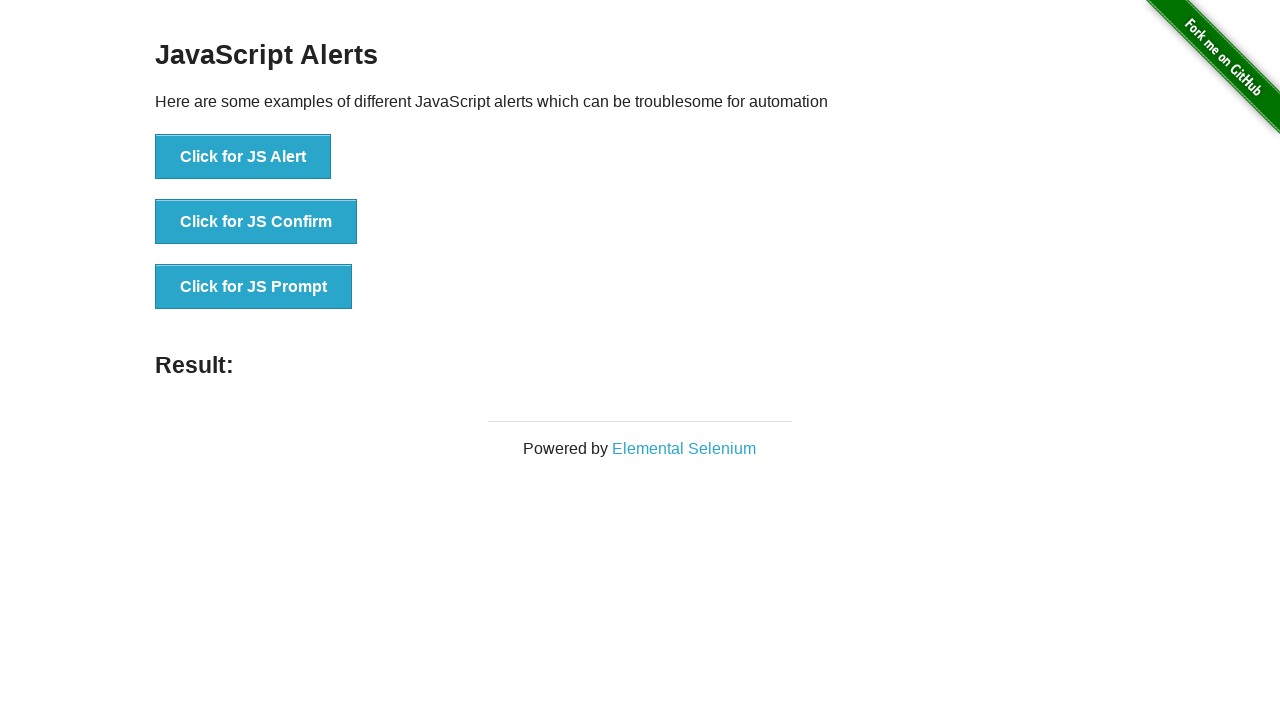

Clicked the JavaScript Confirm button at (256, 222) on button[onclick='jsConfirm()']
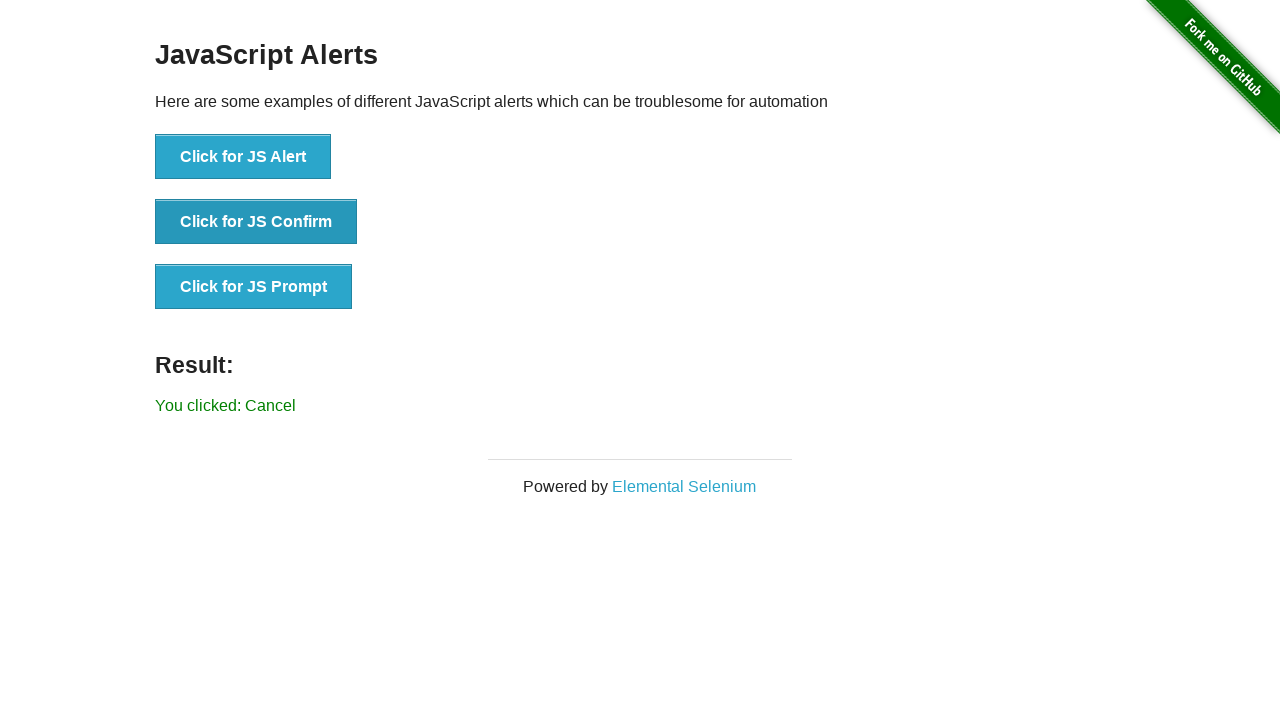

Confirmed that the confirm dialog was dismissed and result message appeared
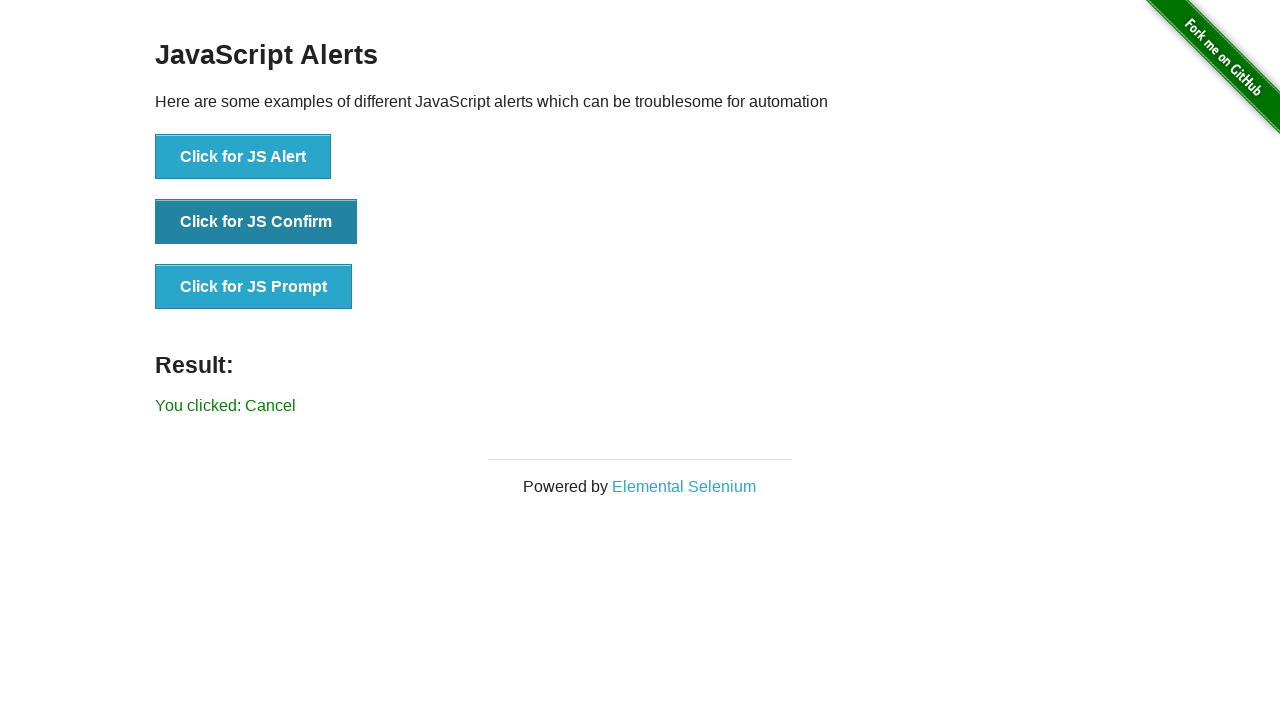

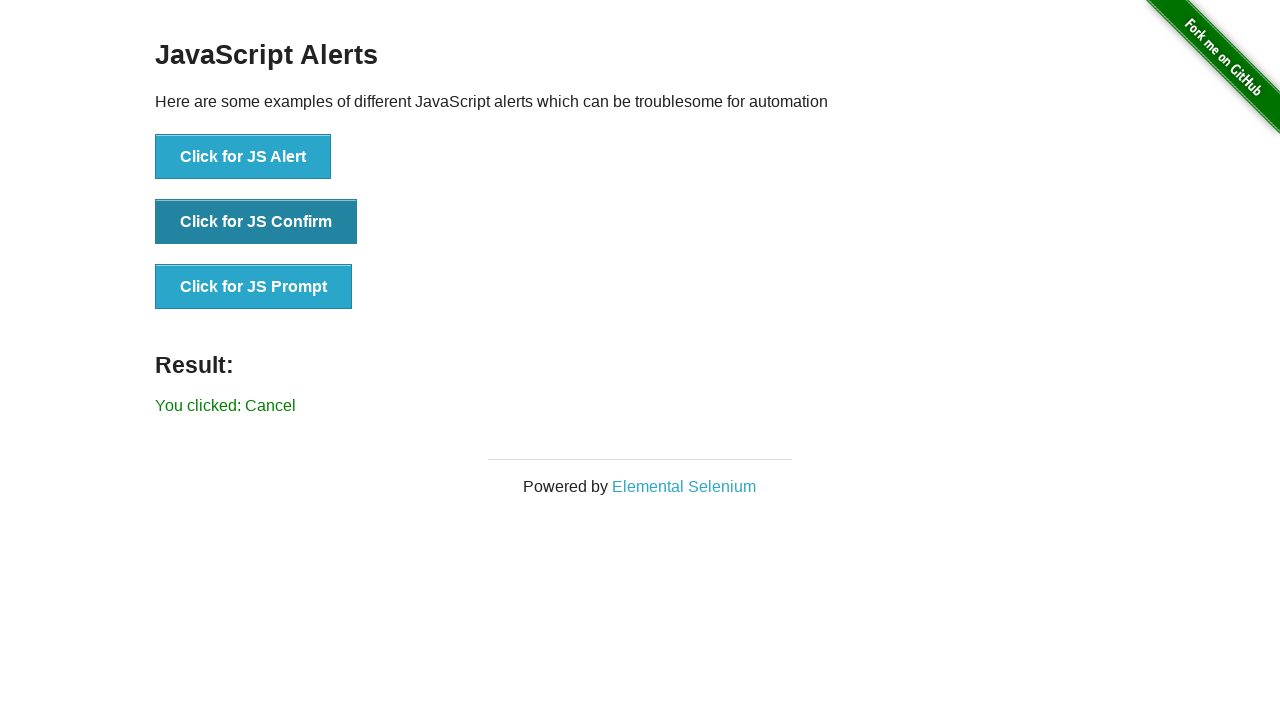